Navigates to the Healthians healthcare website and waits for the page to load

Starting URL: https://www.healthians.com/

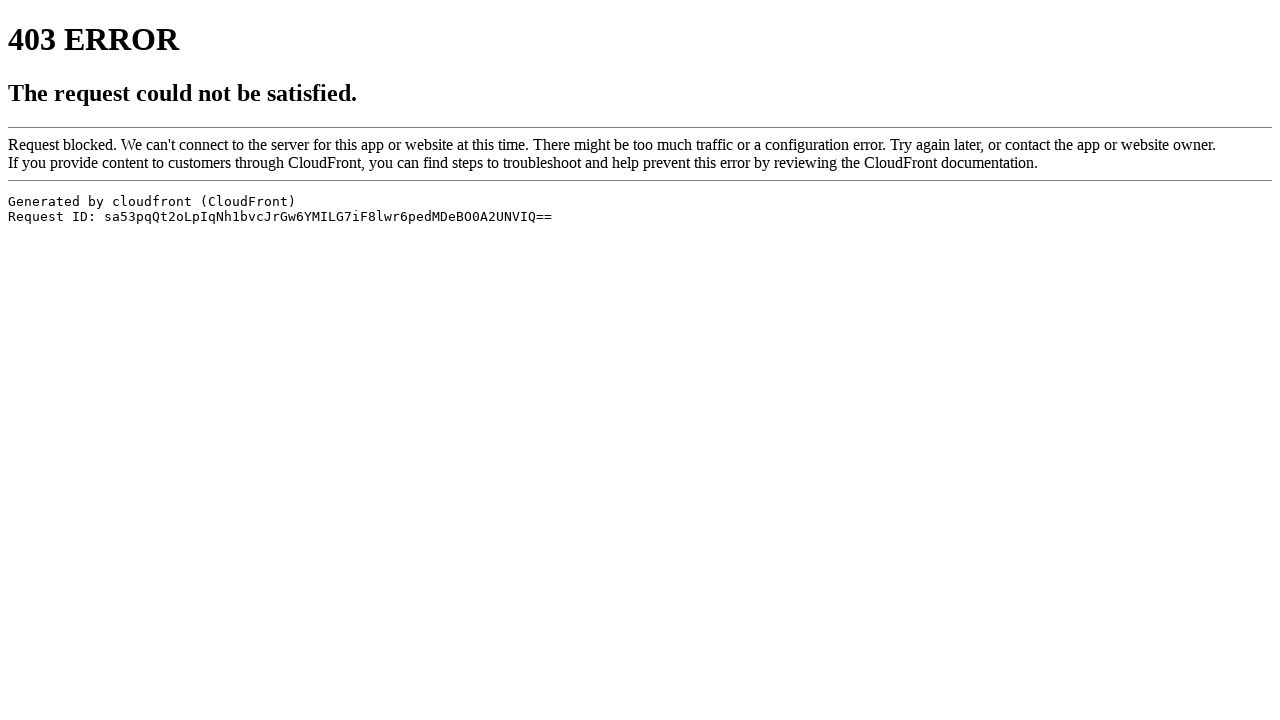

Navigated to Healthians healthcare website
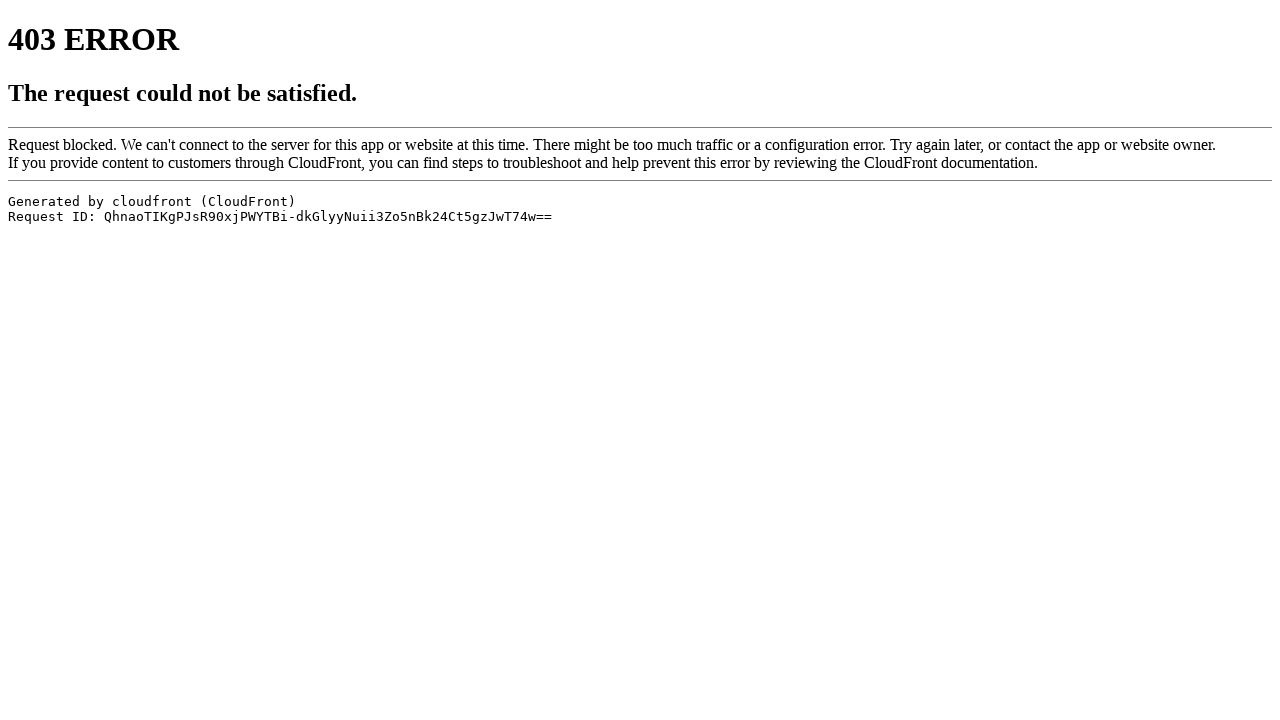

Page DOM content loaded
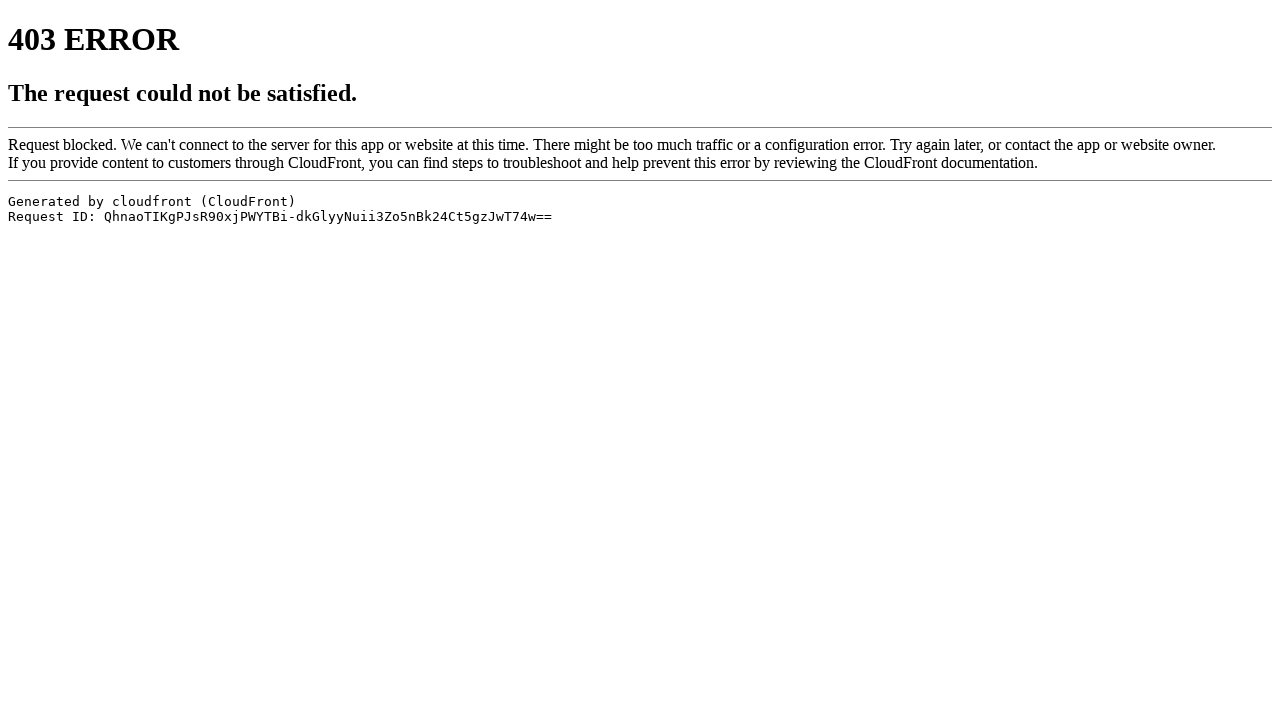

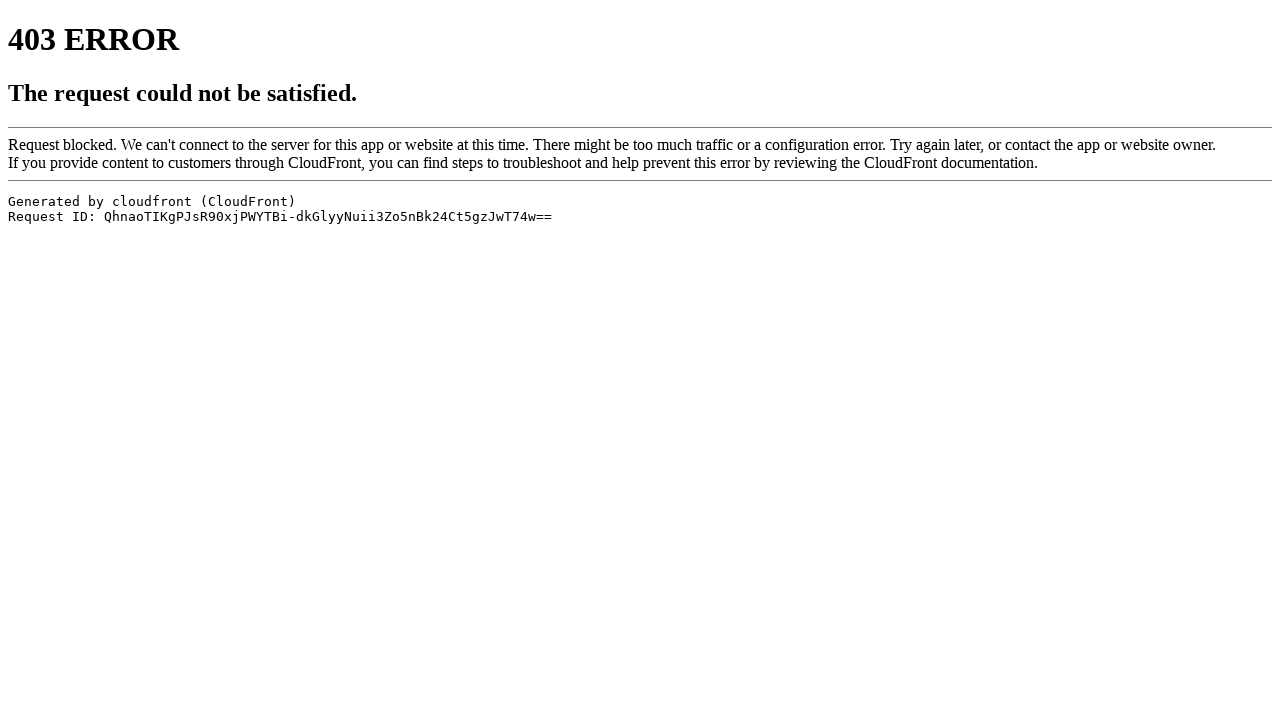